Verifies that the YouTube logo is displayed on the page

Starting URL: https://youtube.com

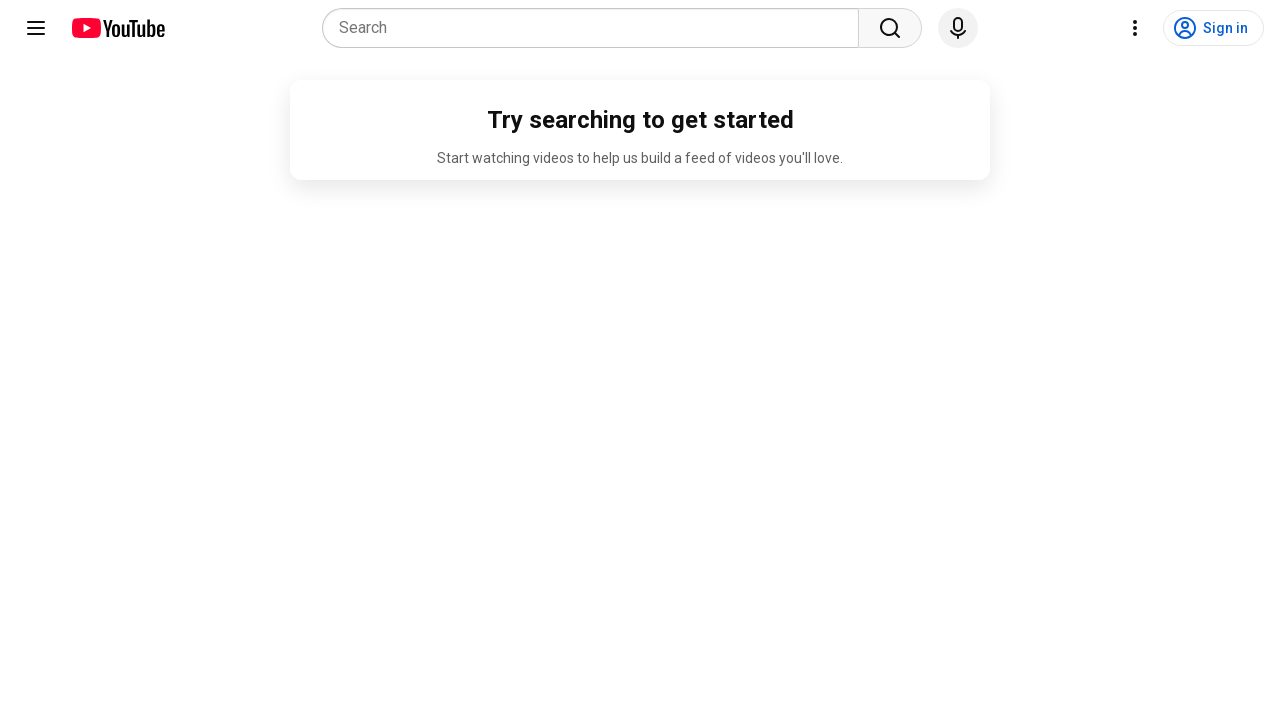

Navigated to https://youtube.com
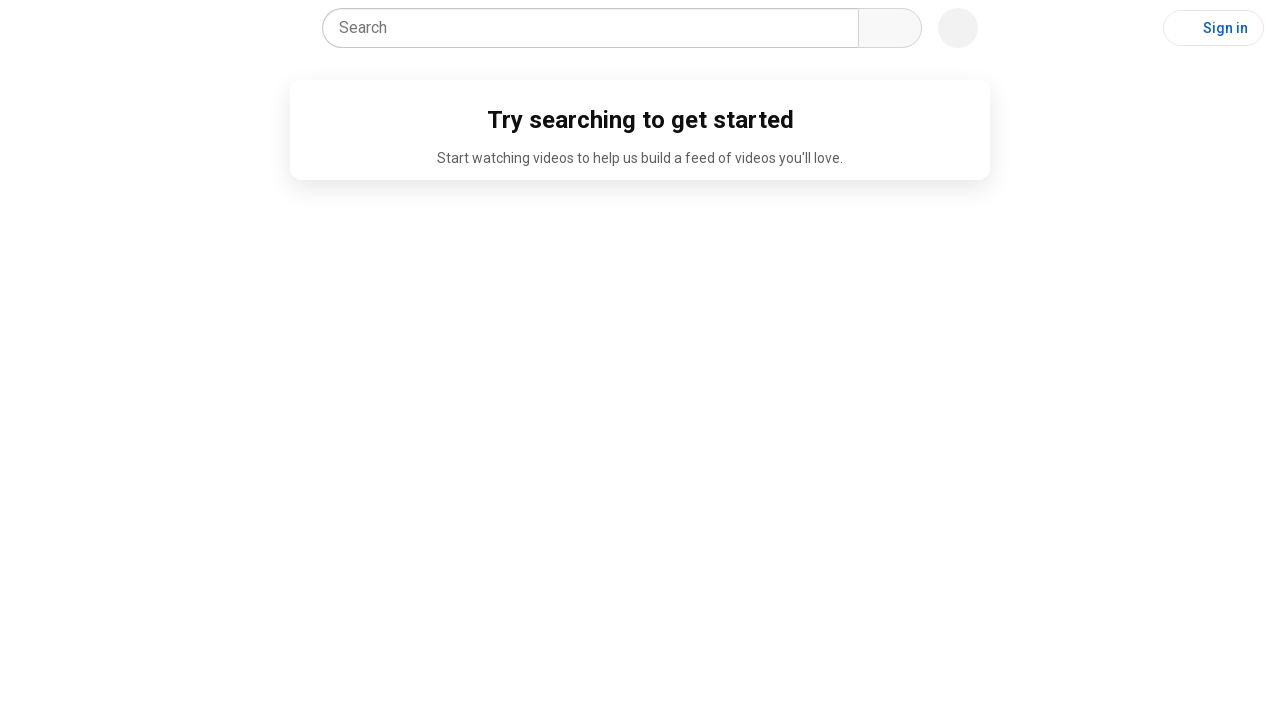

Located YouTube logo element
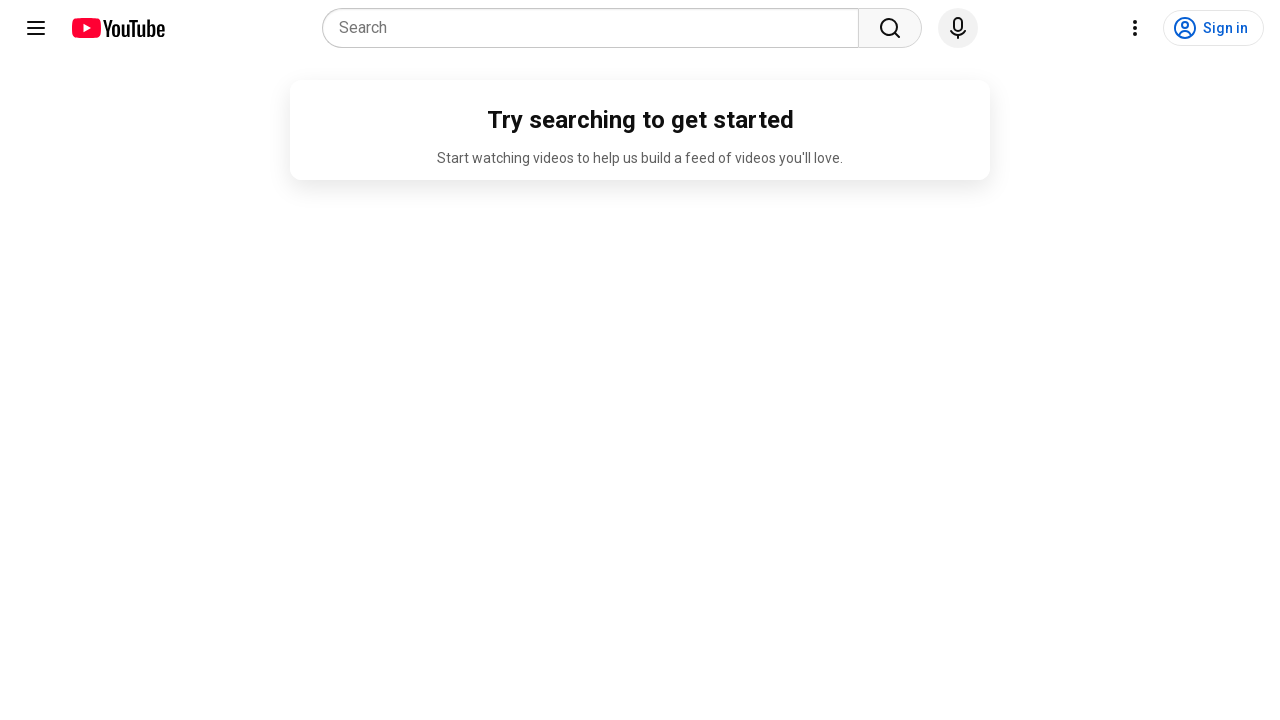

Verified that YouTube logo is displayed on the page
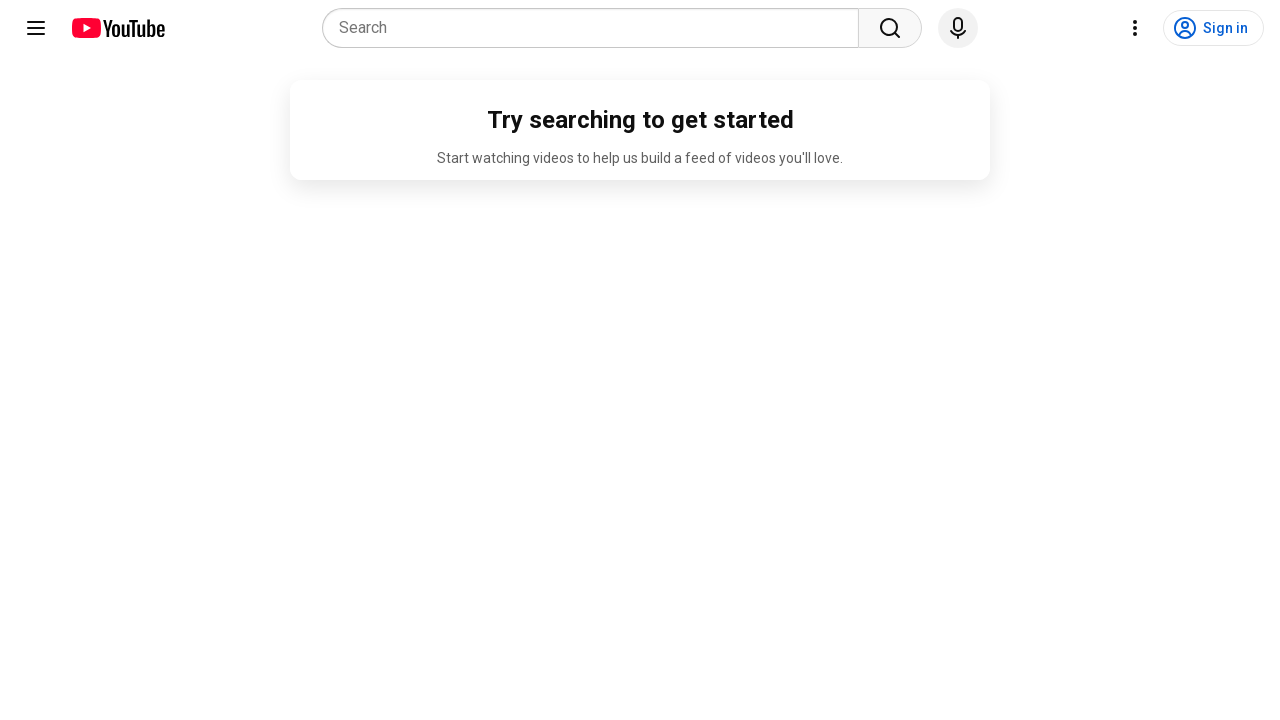

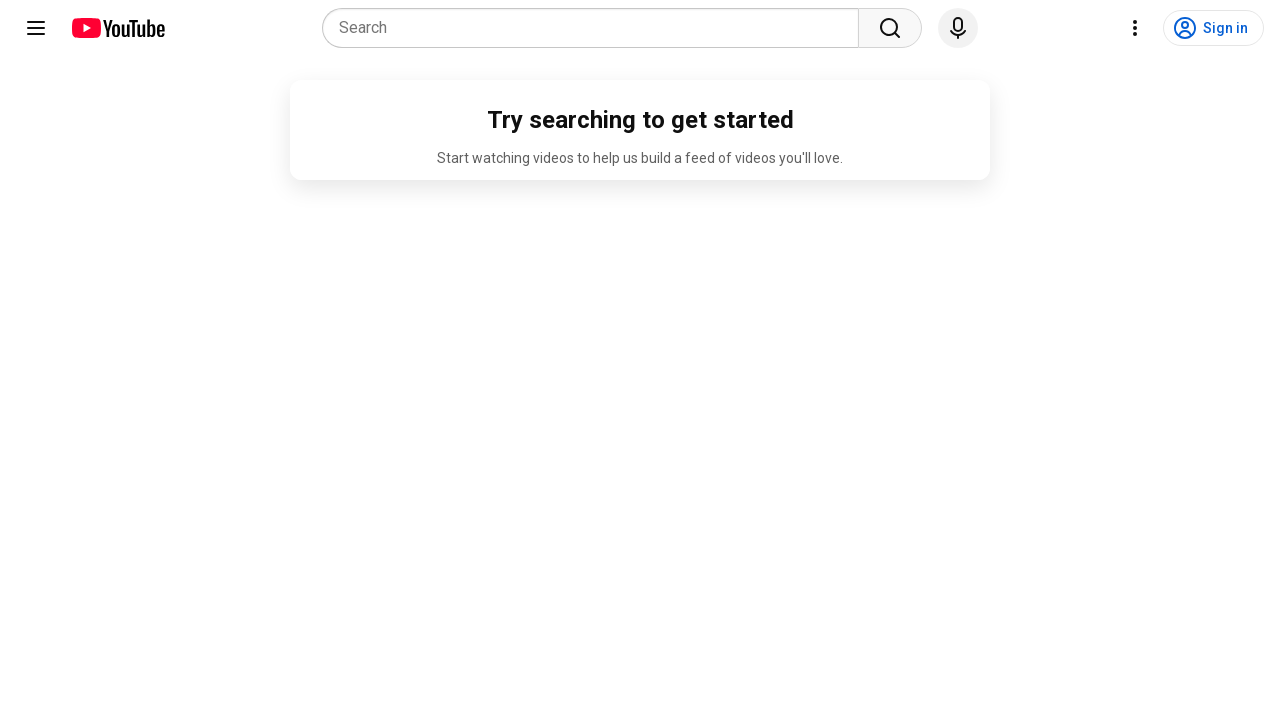